Tests drag and drop functionality by dragging box A to box B position

Starting URL: https://the-internet.herokuapp.com/

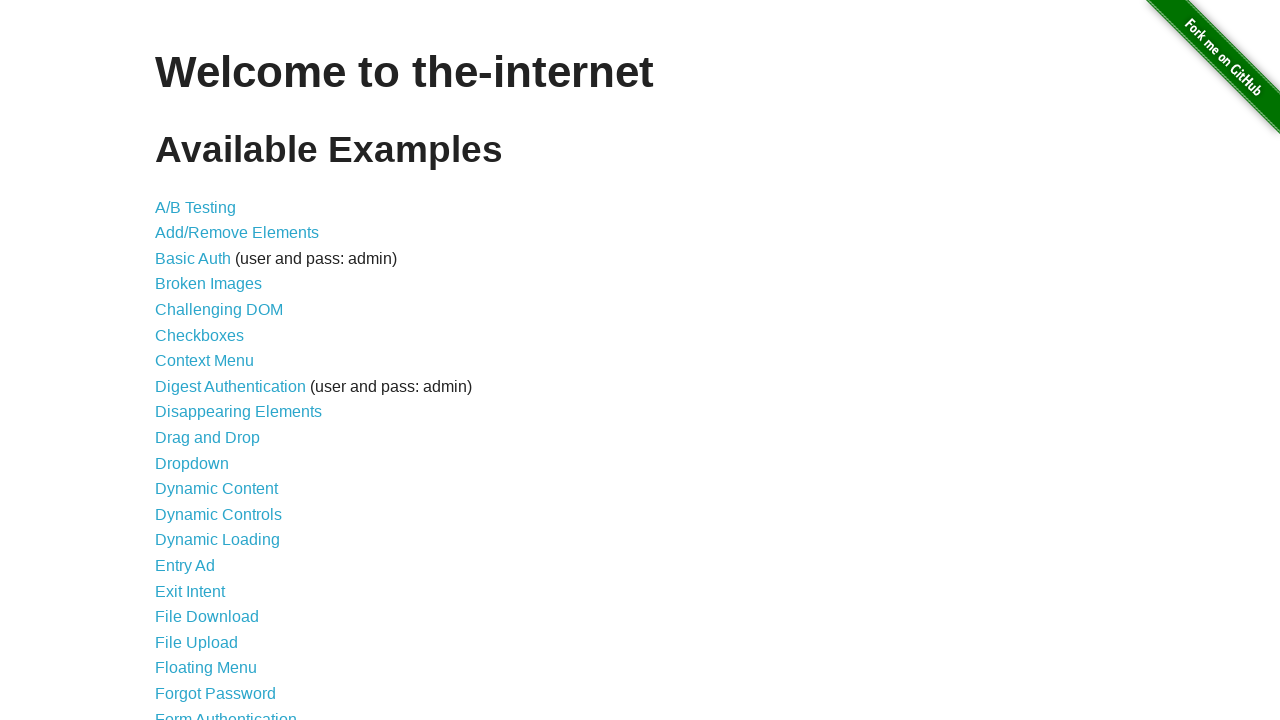

Navigated to the-internet.herokuapp.com
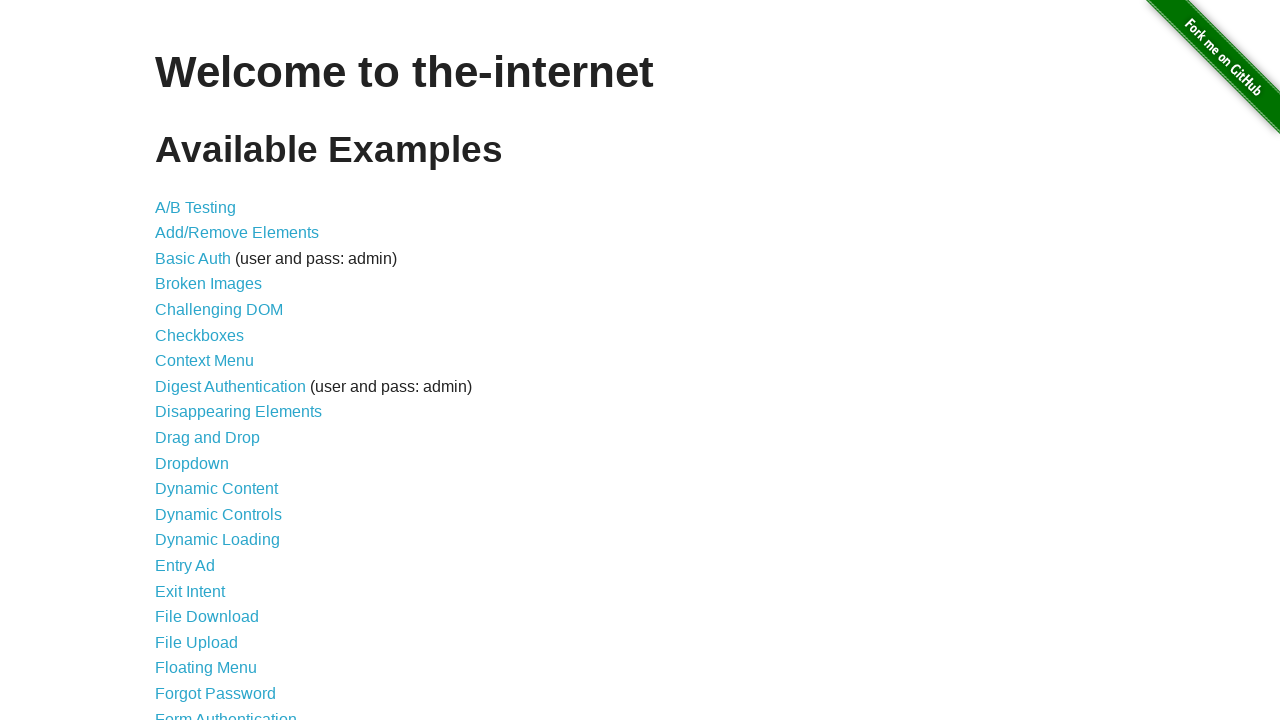

Clicked on 'Drag and Drop' link at (208, 438) on internal:role=link[name="Drag and Drop"i]
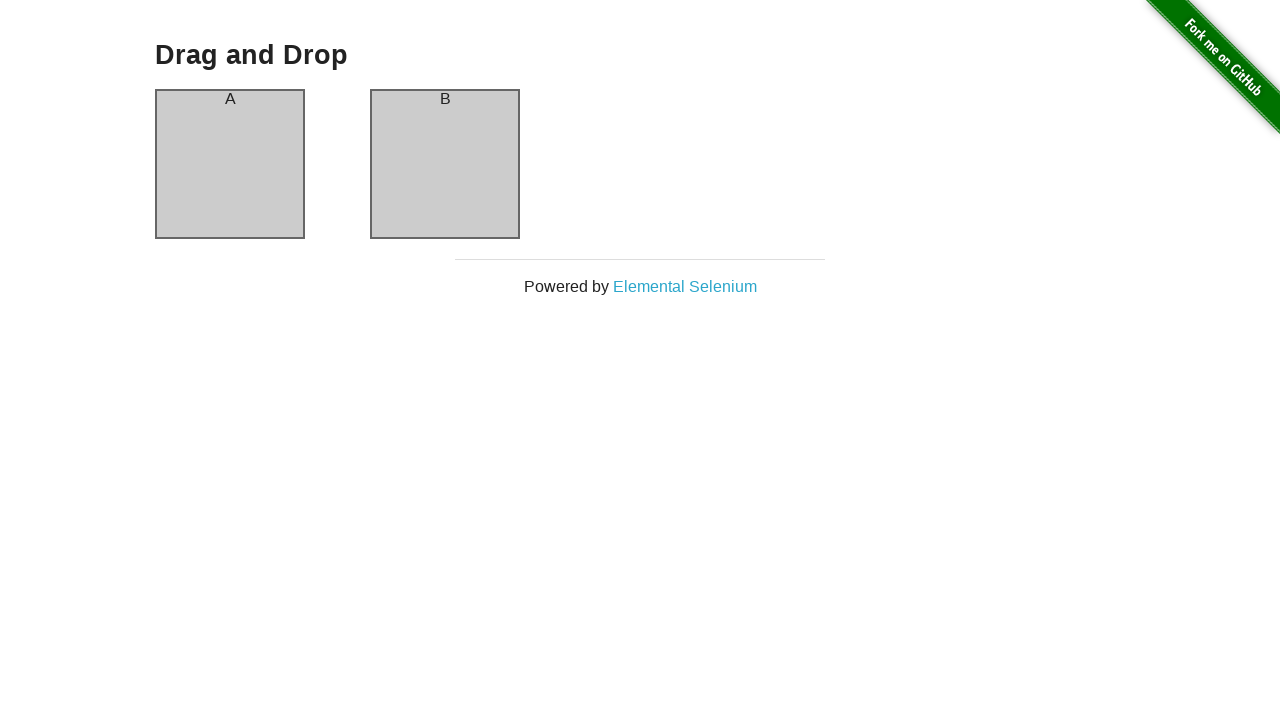

Dragged box A to box B position at (445, 164)
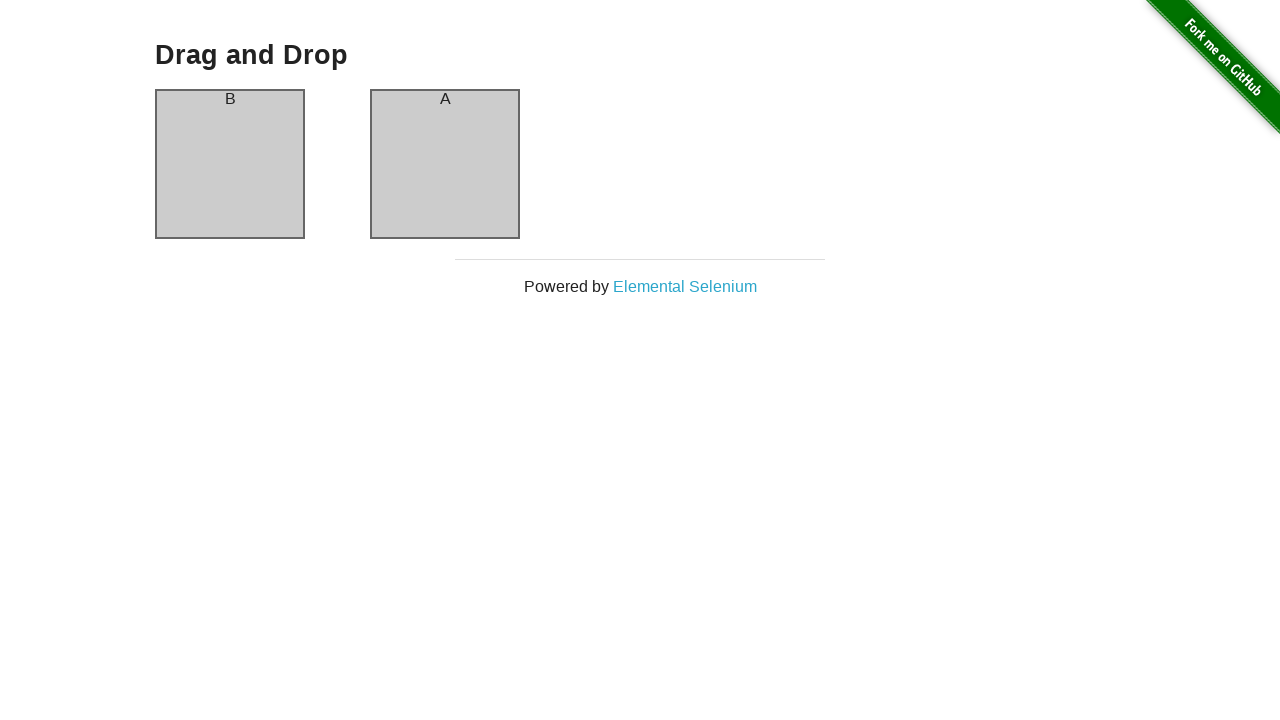

Verified that column A now contains 'B' after drag and drop
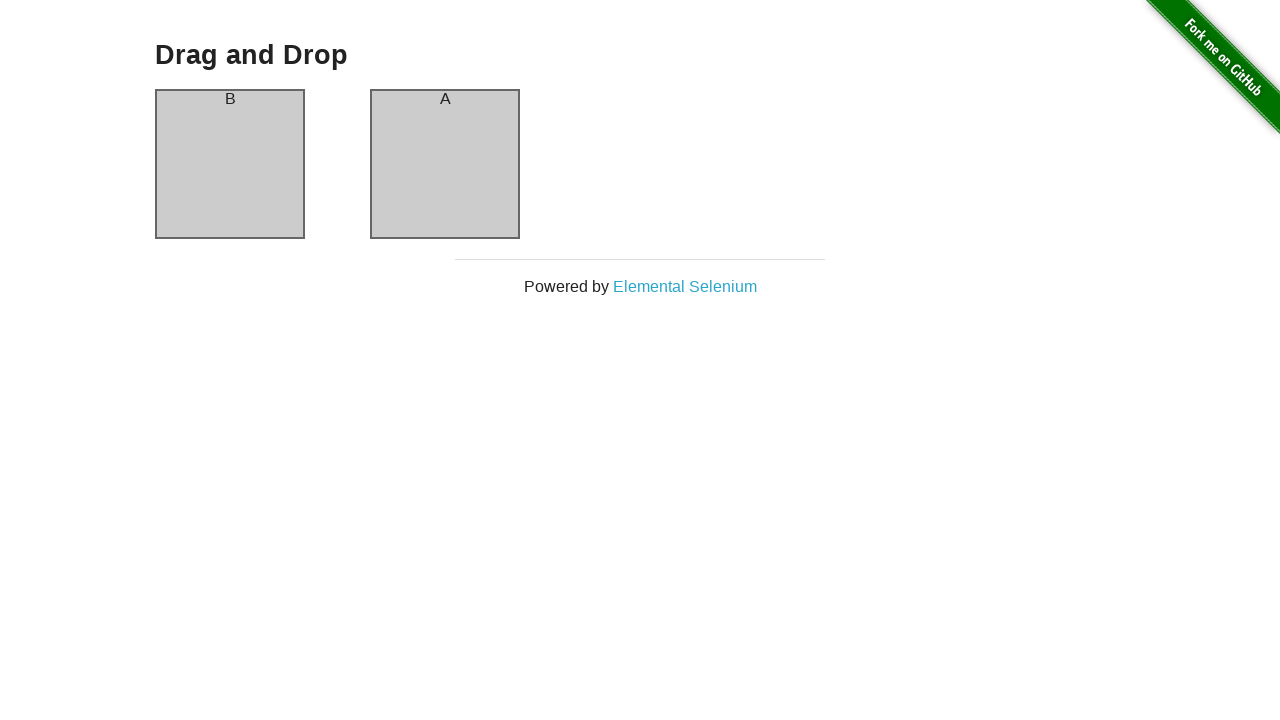

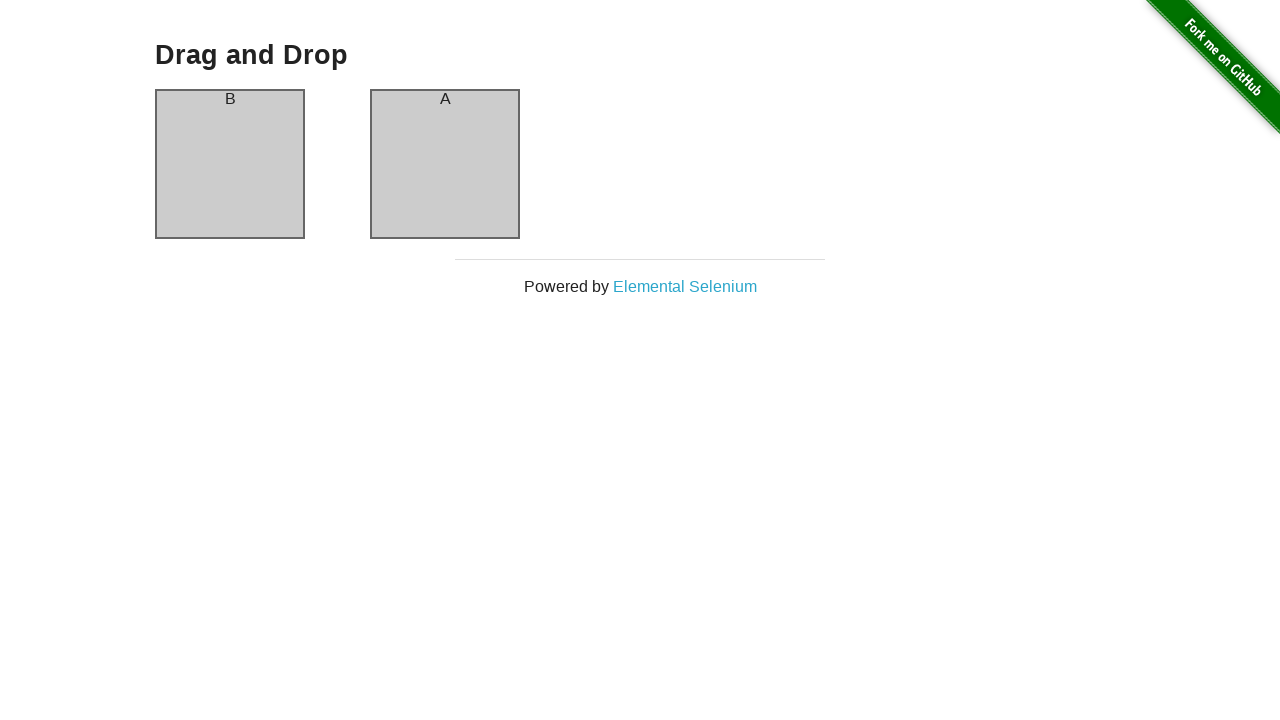